Tests the forgot password flow by clicking the forgot password link, entering an email address, and setting a new password with confirmation.

Starting URL: https://rahulshettyacademy.com/client

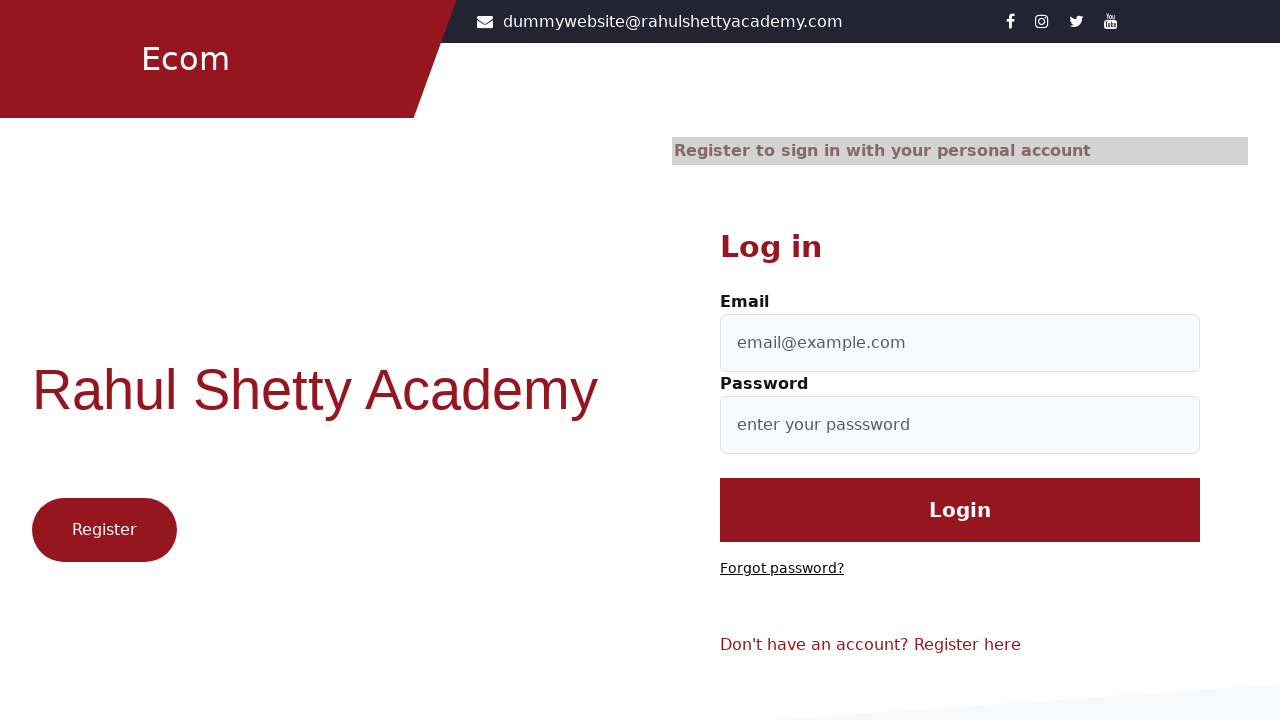

Clicked 'Forgot password?' link at (782, 569) on text=Forgot password?
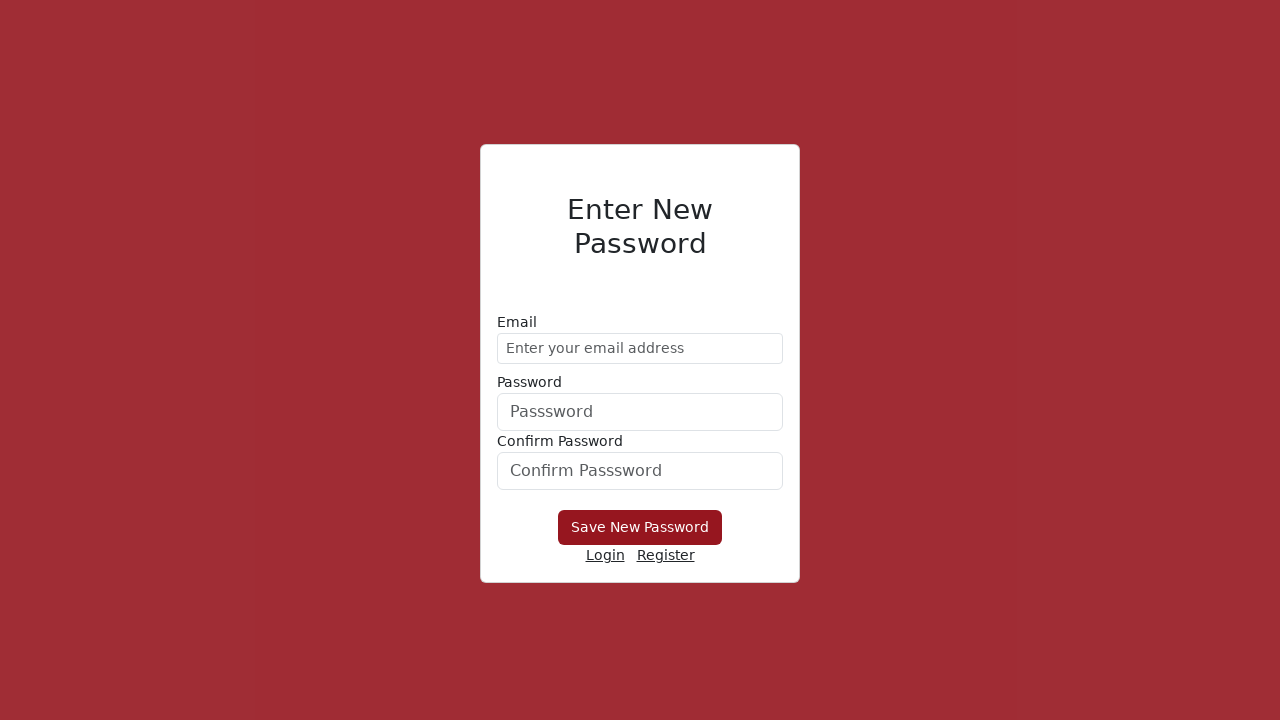

Entered email address 'testaccount@example.com' in forgot password form on //form/div[1]/input
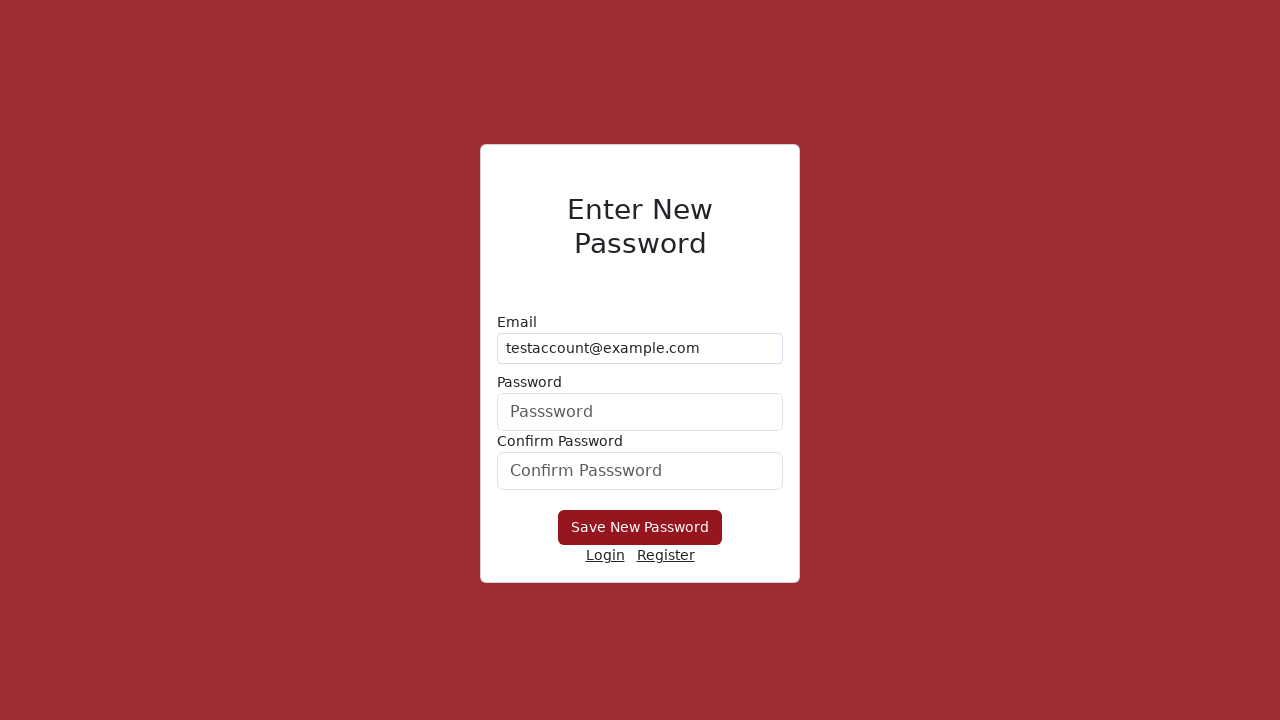

Entered new password 'SecurePass@9876' on form div:nth-child(2) input
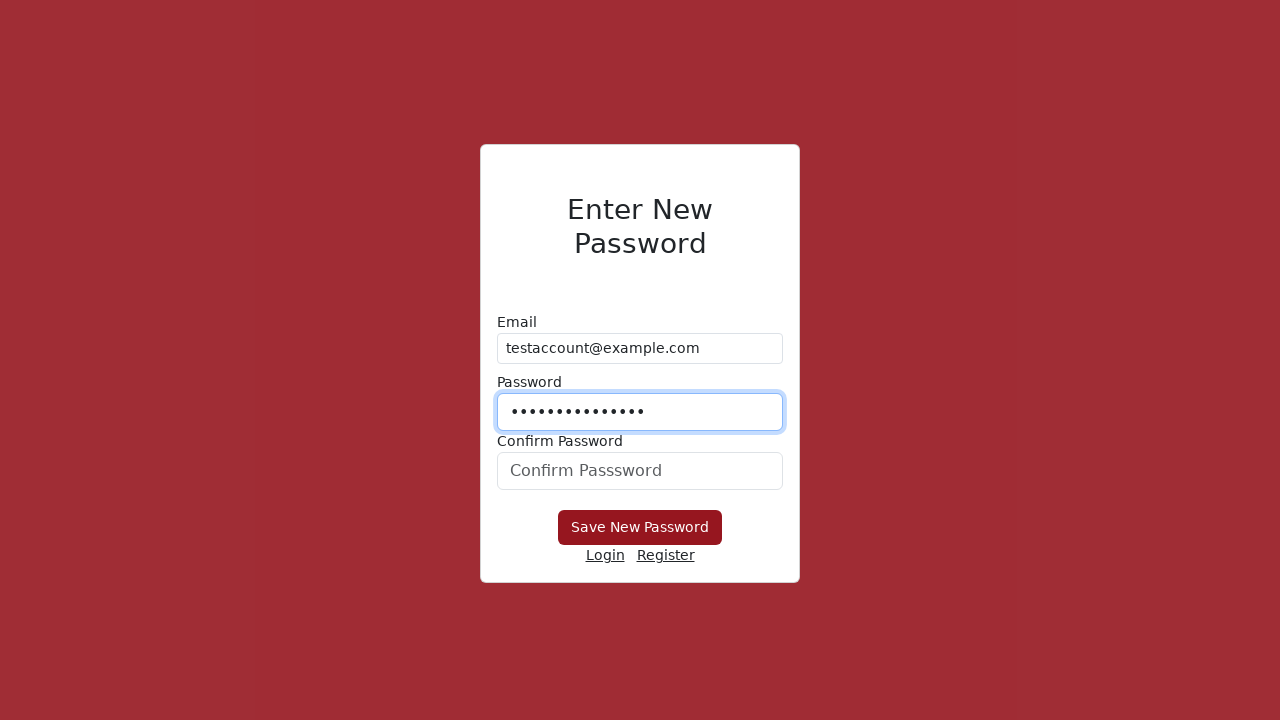

Confirmed new password 'SecurePass@9876' on #confirmPassword
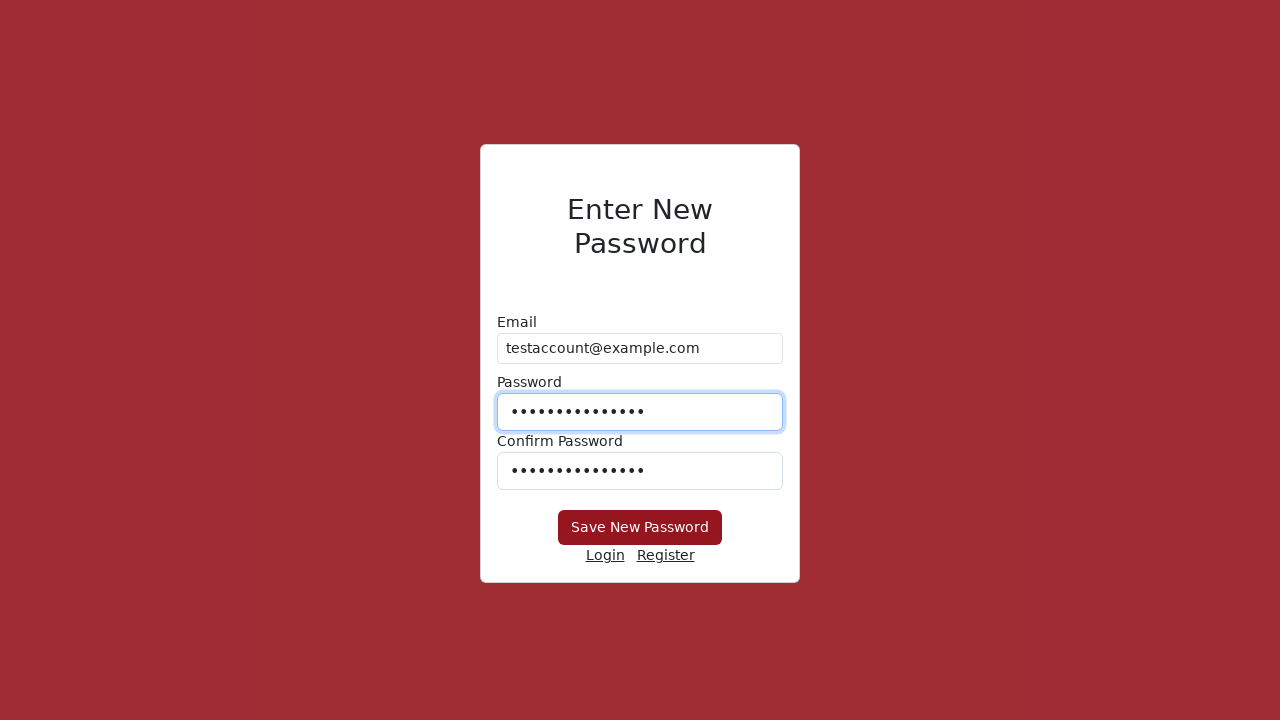

Clicked 'Save New Password' button to complete forgot password flow at (640, 528) on xpath=//button[text()='Save New Password']
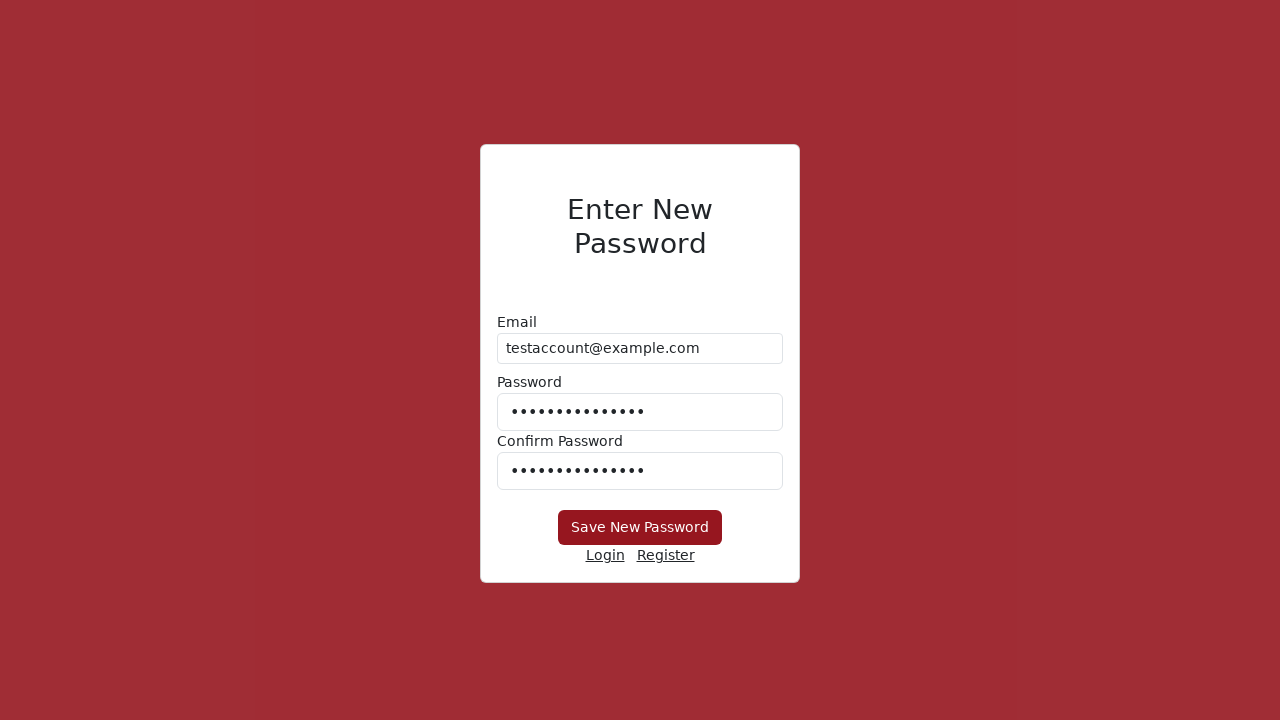

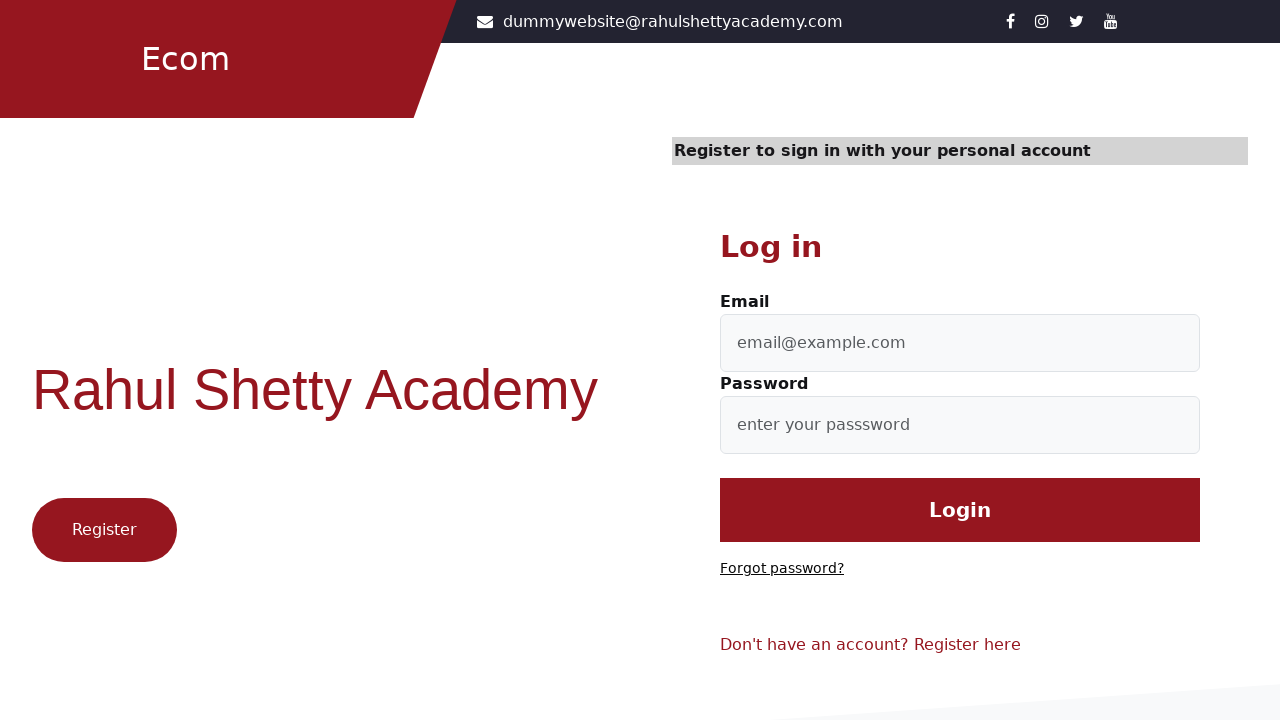